Navigates through a paginated product table and checks the checkbox in the fourth column of each row across all pages

Starting URL: https://testautomationpractice.blogspot.com/

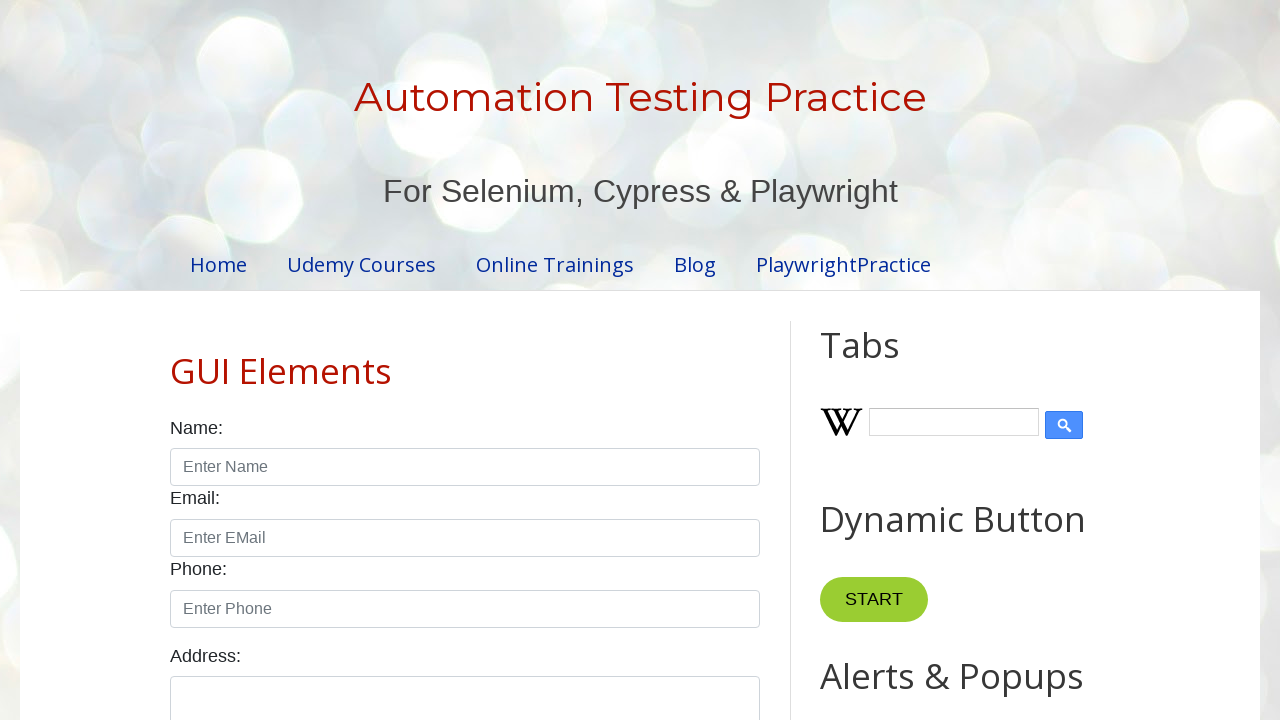

Retrieved all pagination elements
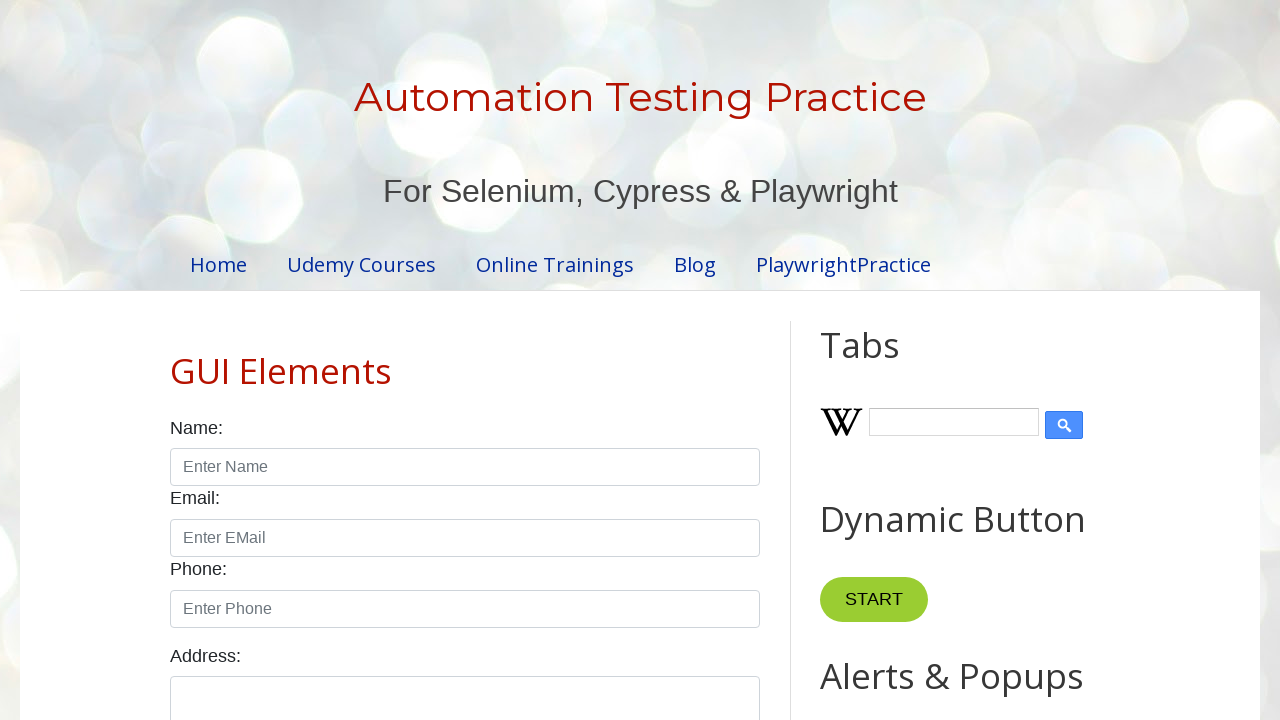

Identified 4 pagination pages
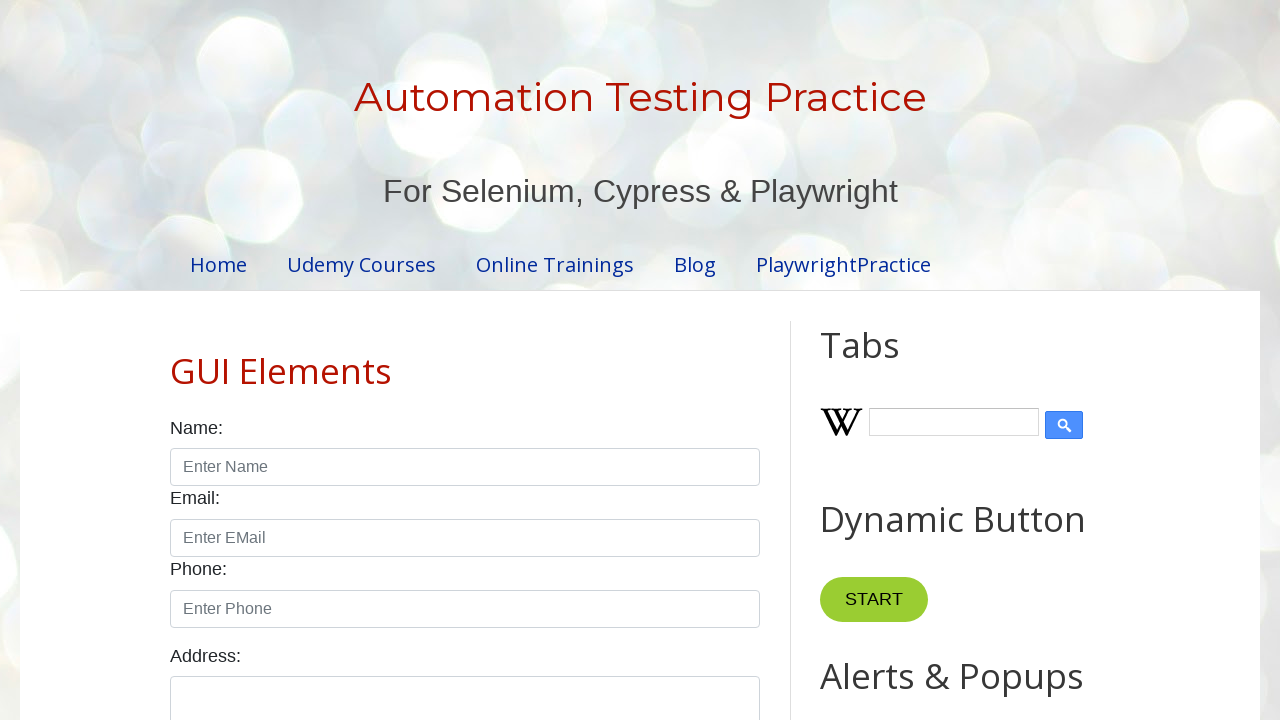

Counted 6 rows in product table on page 1
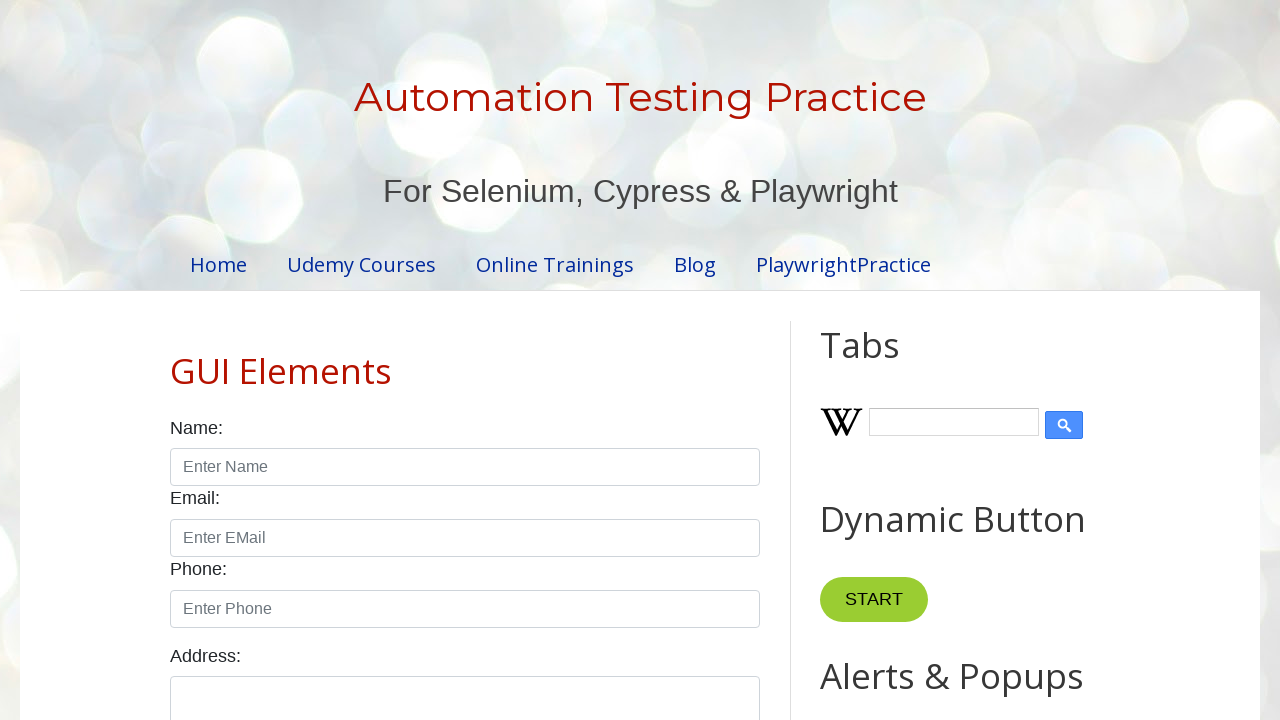

Checked checkbox in 4th column of row 1 on page 1 at (651, 361) on //table[@id='productTable']//tr[1]//td[4]//input
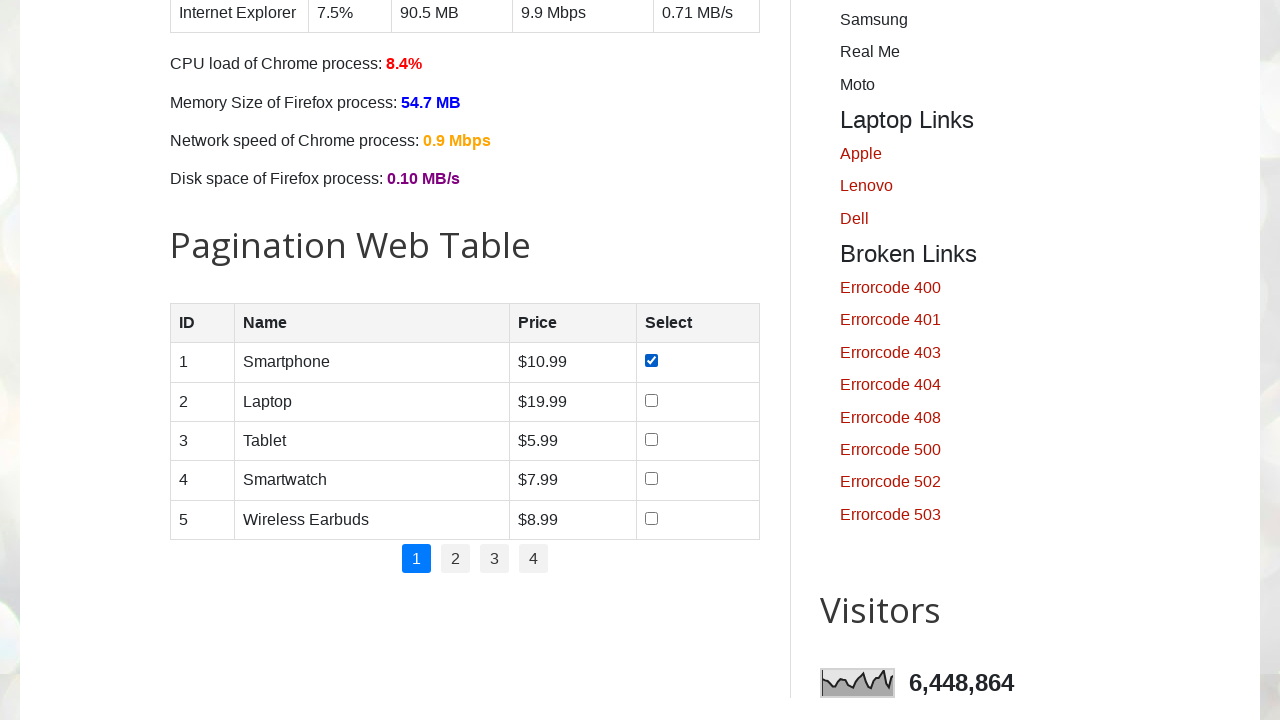

Checked checkbox in 4th column of row 2 on page 1 at (651, 400) on //table[@id='productTable']//tr[2]//td[4]//input
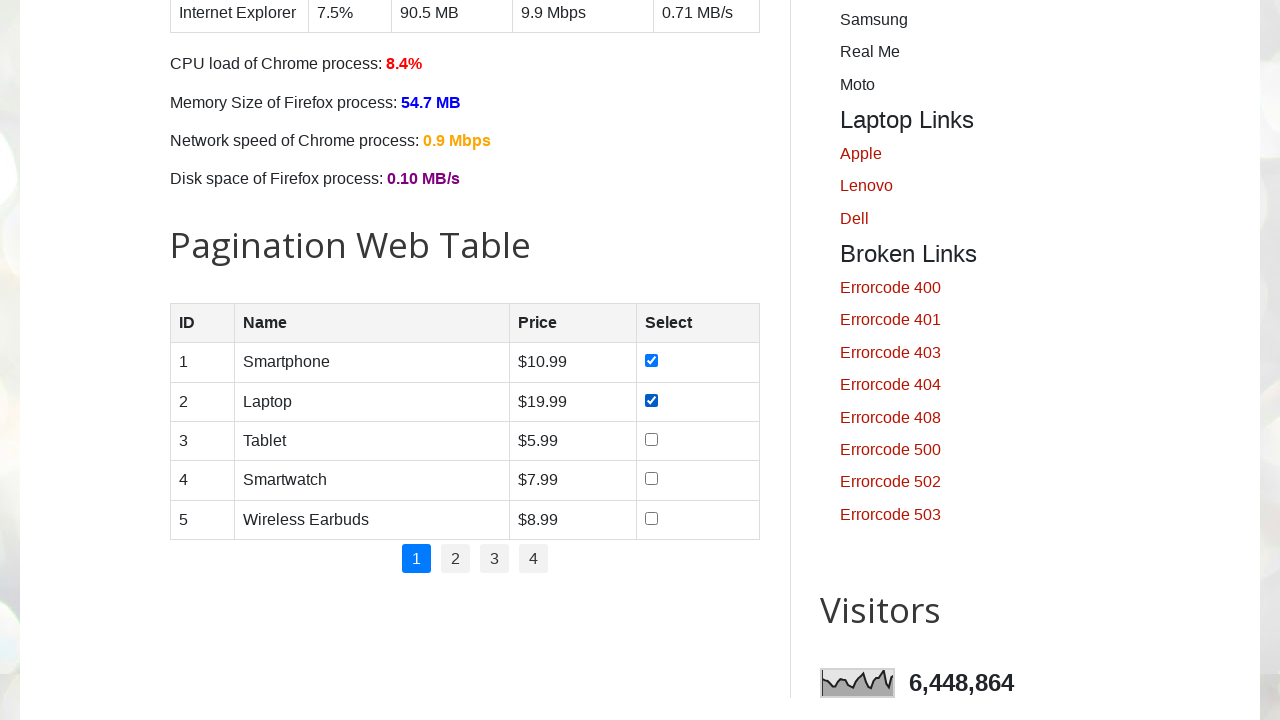

Checked checkbox in 4th column of row 3 on page 1 at (651, 439) on //table[@id='productTable']//tr[3]//td[4]//input
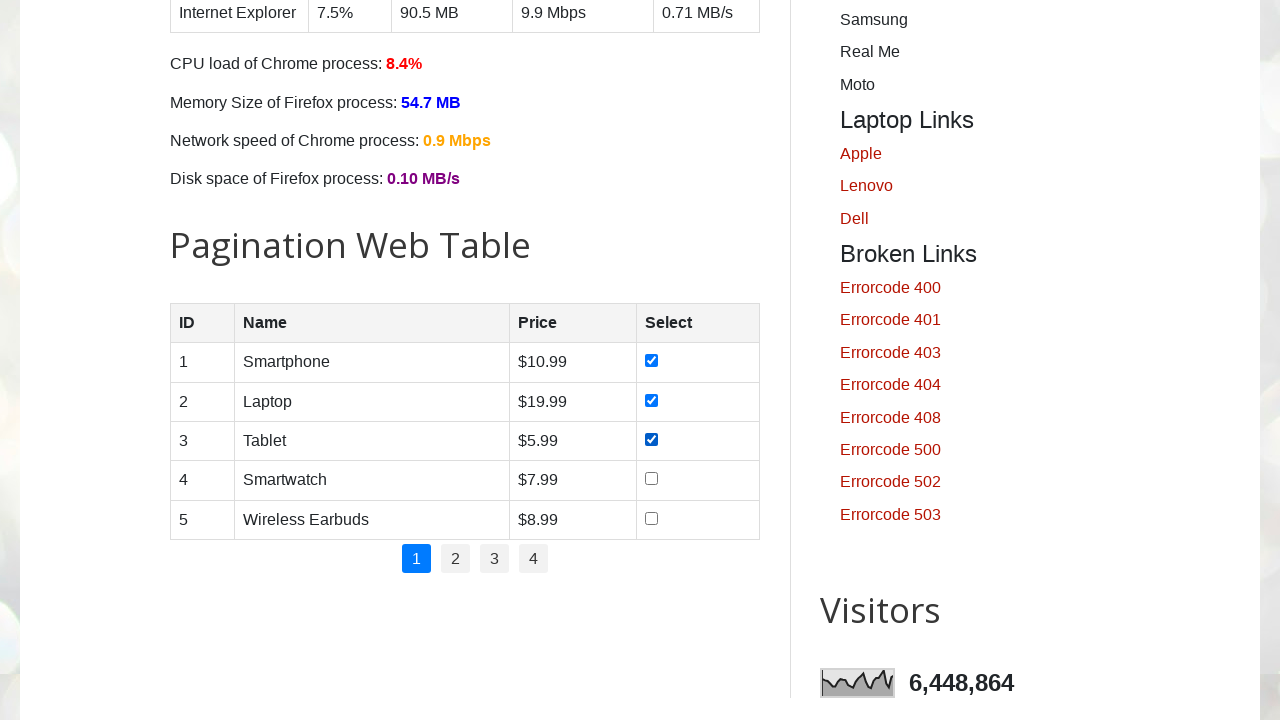

Checked checkbox in 4th column of row 4 on page 1 at (651, 479) on //table[@id='productTable']//tr[4]//td[4]//input
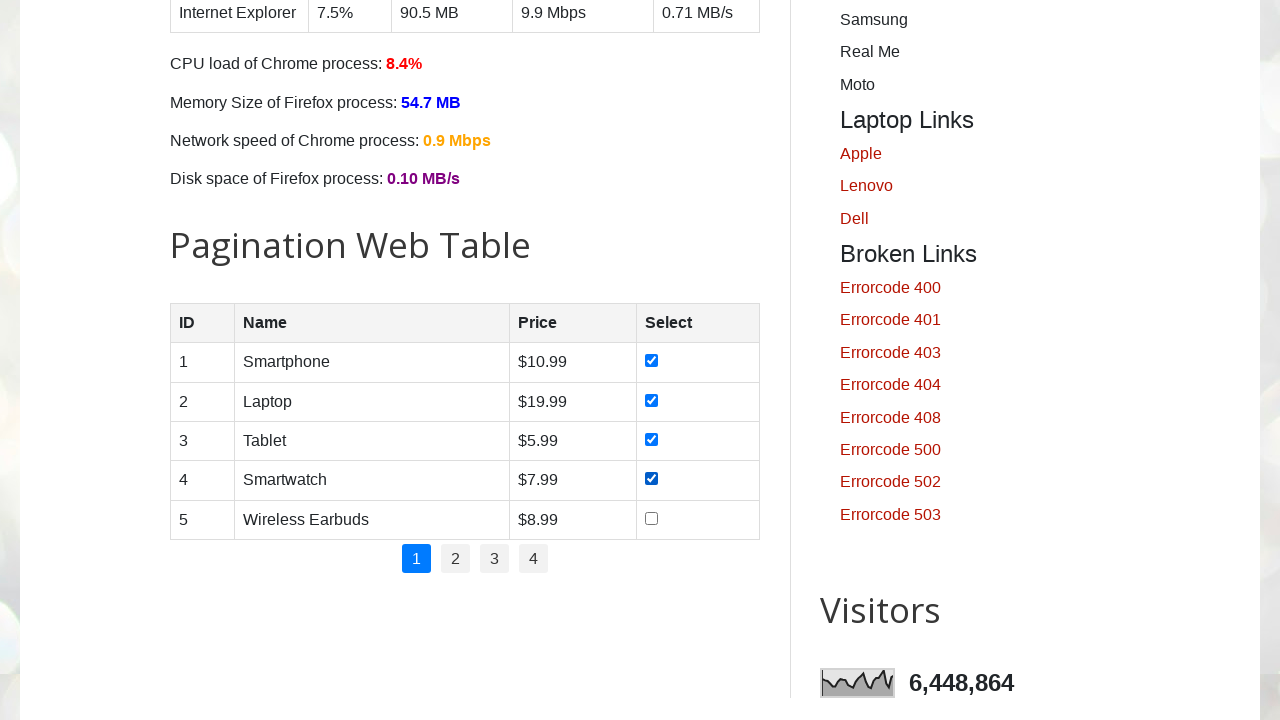

Checked checkbox in 4th column of row 5 on page 1 at (651, 518) on //table[@id='productTable']//tr[5]//td[4]//input
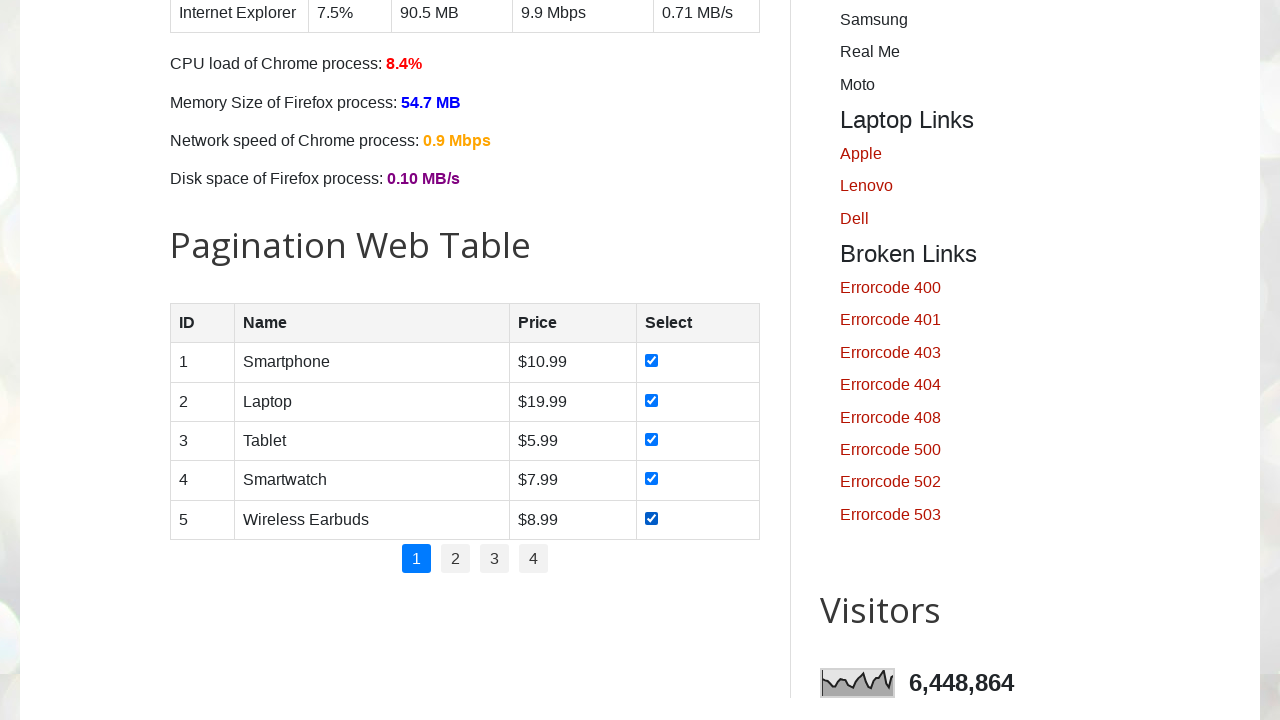

Clicked pagination link to navigate to page 2 at (494, 559) on //ul[@id='pagination']//li[3]//a
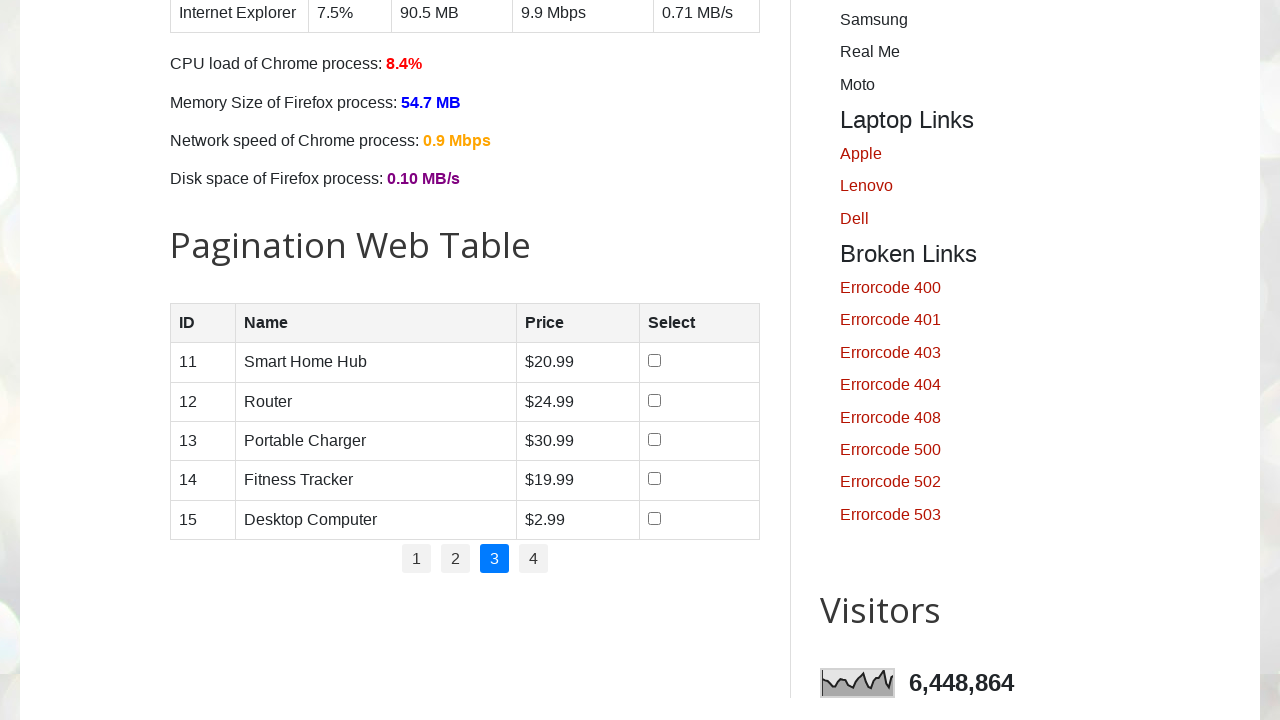

Waited for page 2 to load
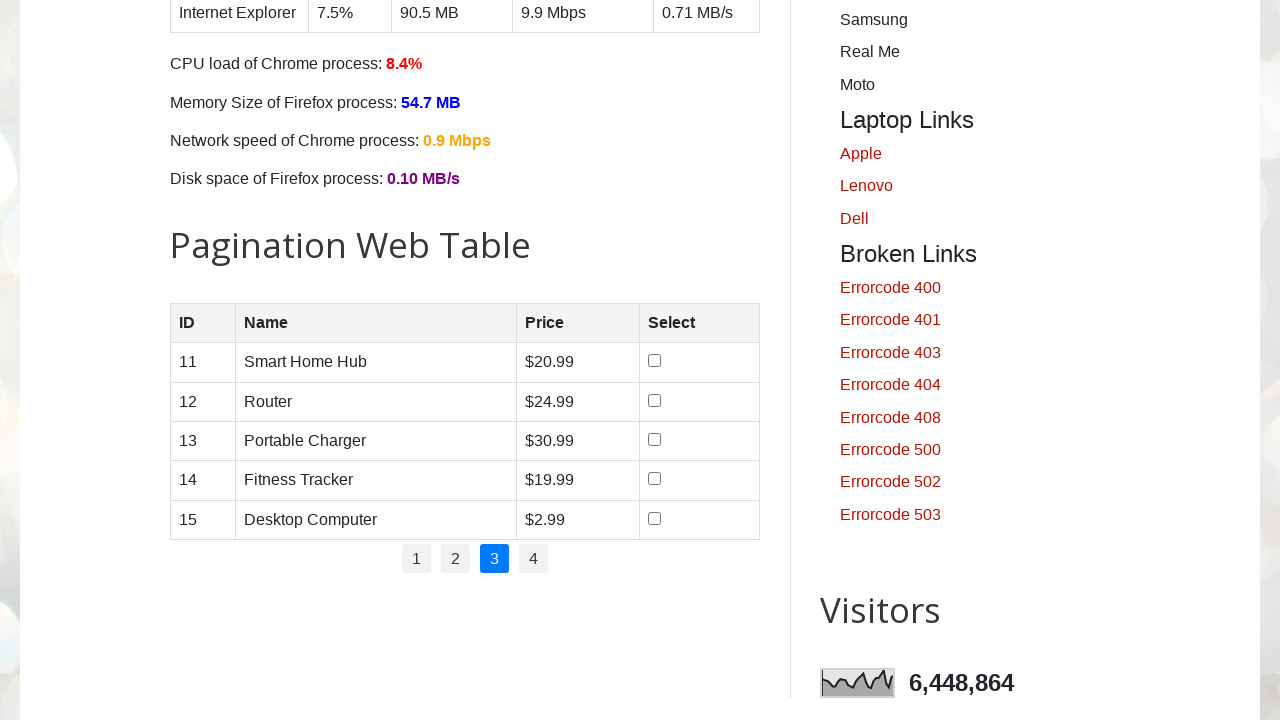

Counted 6 rows in product table on page 2
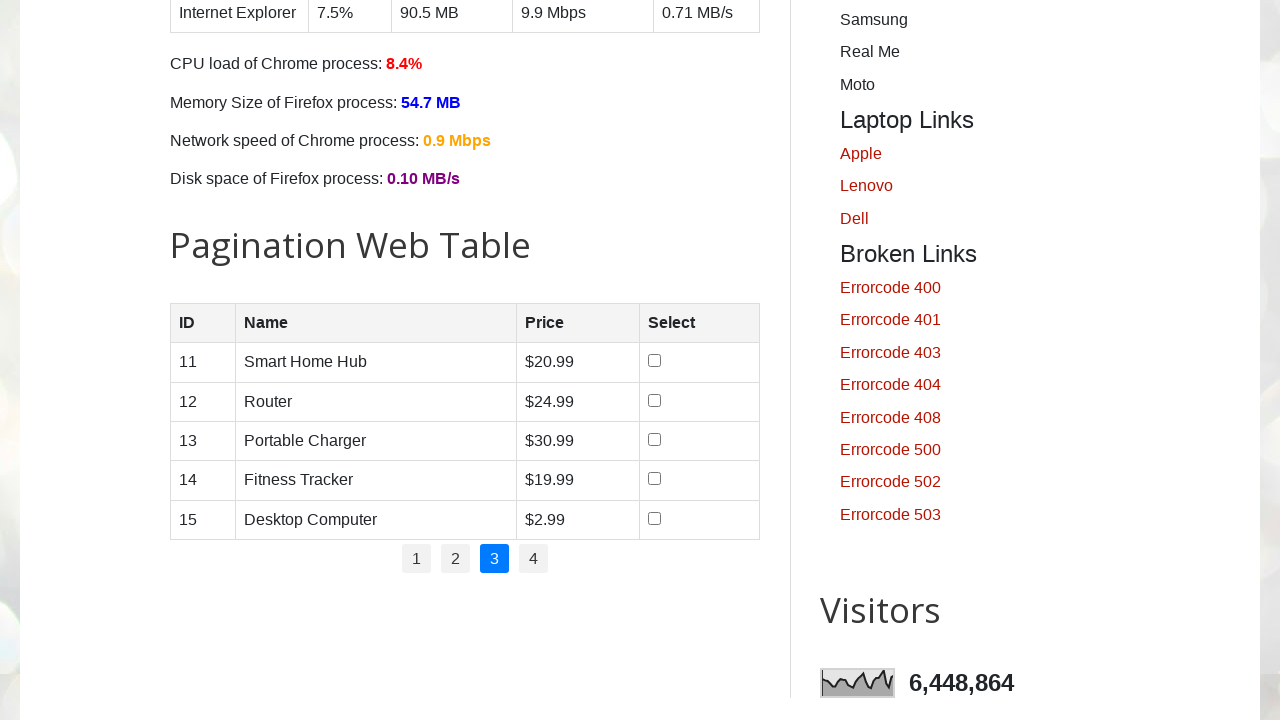

Checked checkbox in 4th column of row 1 on page 2 at (655, 361) on //table[@id='productTable']//tr[1]//td[4]//input
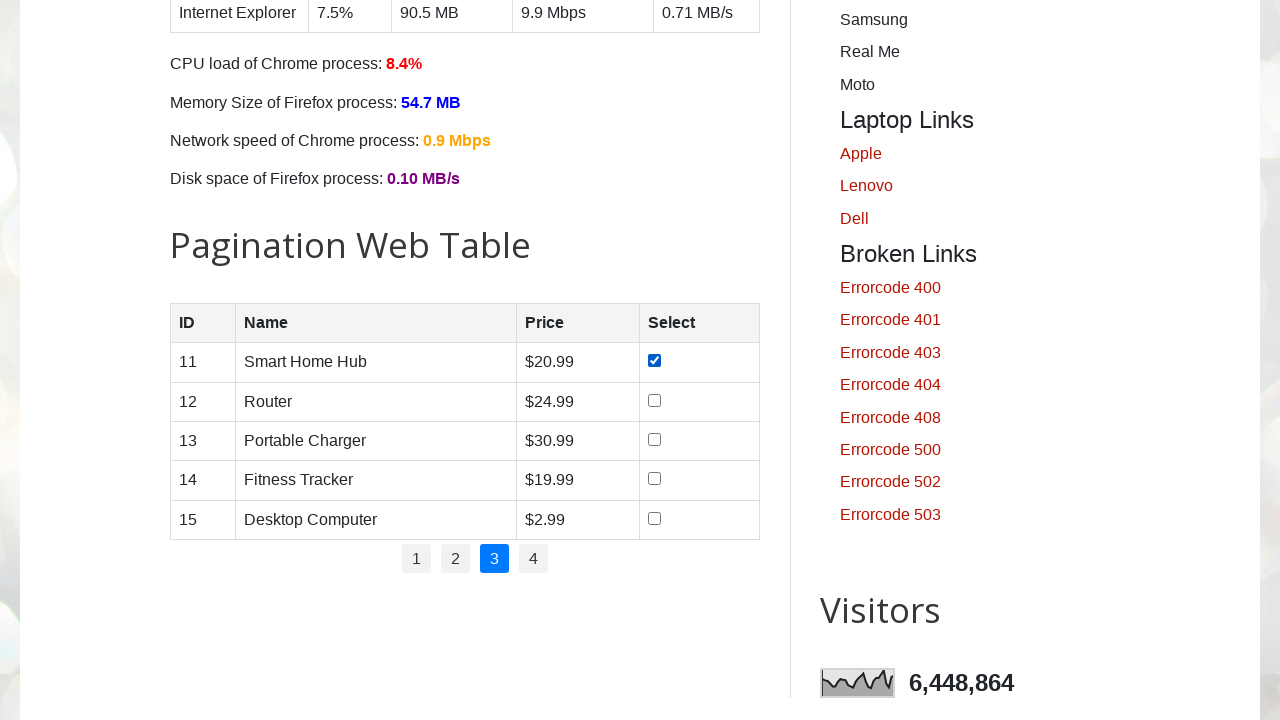

Checked checkbox in 4th column of row 2 on page 2 at (655, 400) on //table[@id='productTable']//tr[2]//td[4]//input
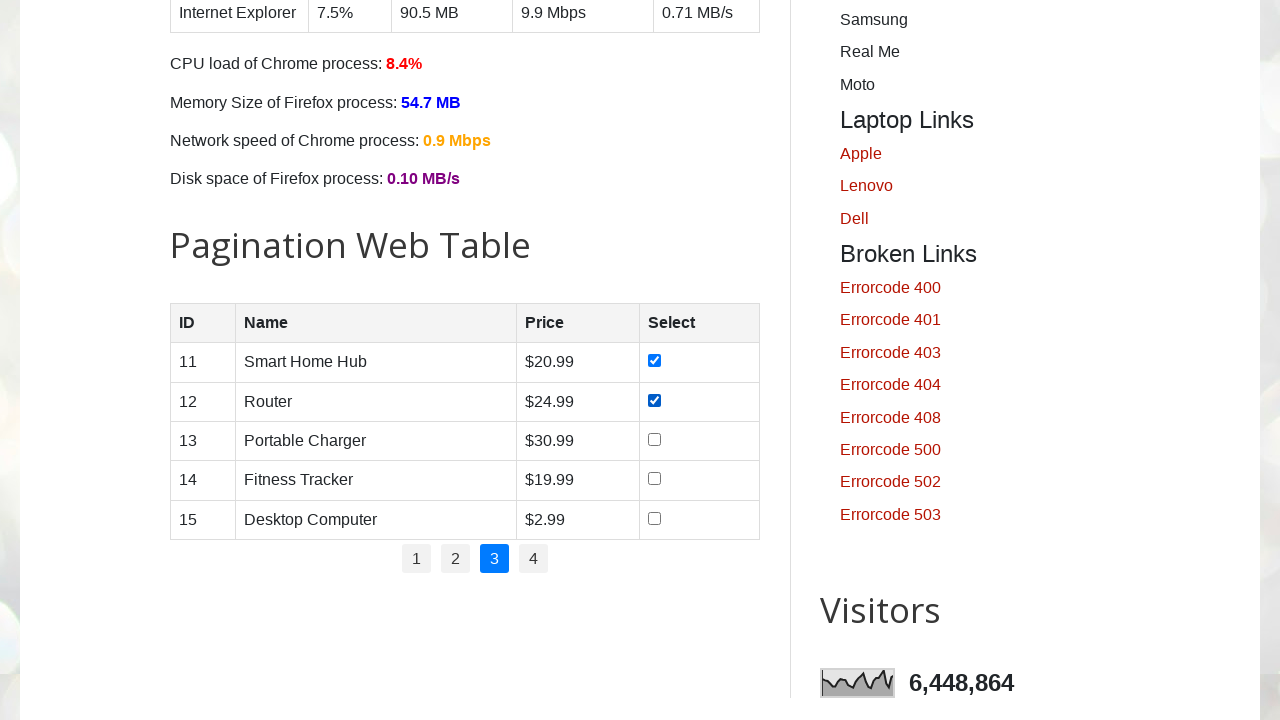

Checked checkbox in 4th column of row 3 on page 2 at (655, 439) on //table[@id='productTable']//tr[3]//td[4]//input
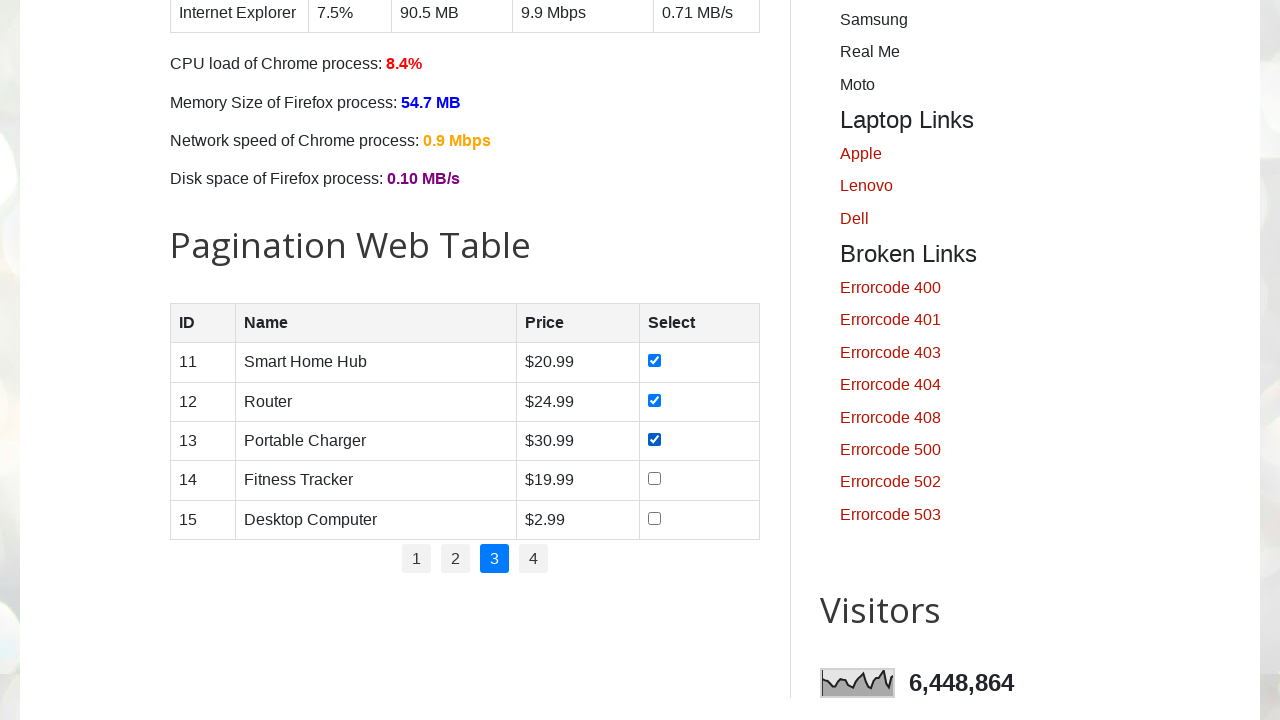

Checked checkbox in 4th column of row 4 on page 2 at (655, 479) on //table[@id='productTable']//tr[4]//td[4]//input
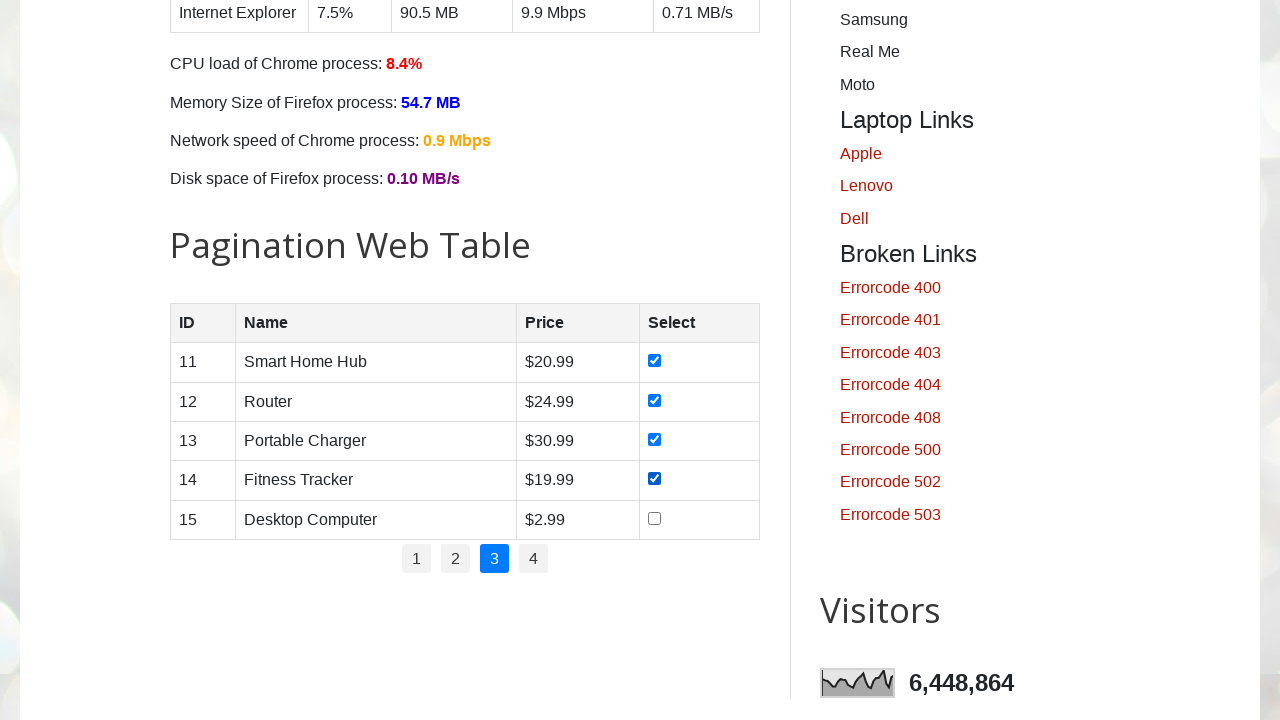

Checked checkbox in 4th column of row 5 on page 2 at (655, 518) on //table[@id='productTable']//tr[5]//td[4]//input
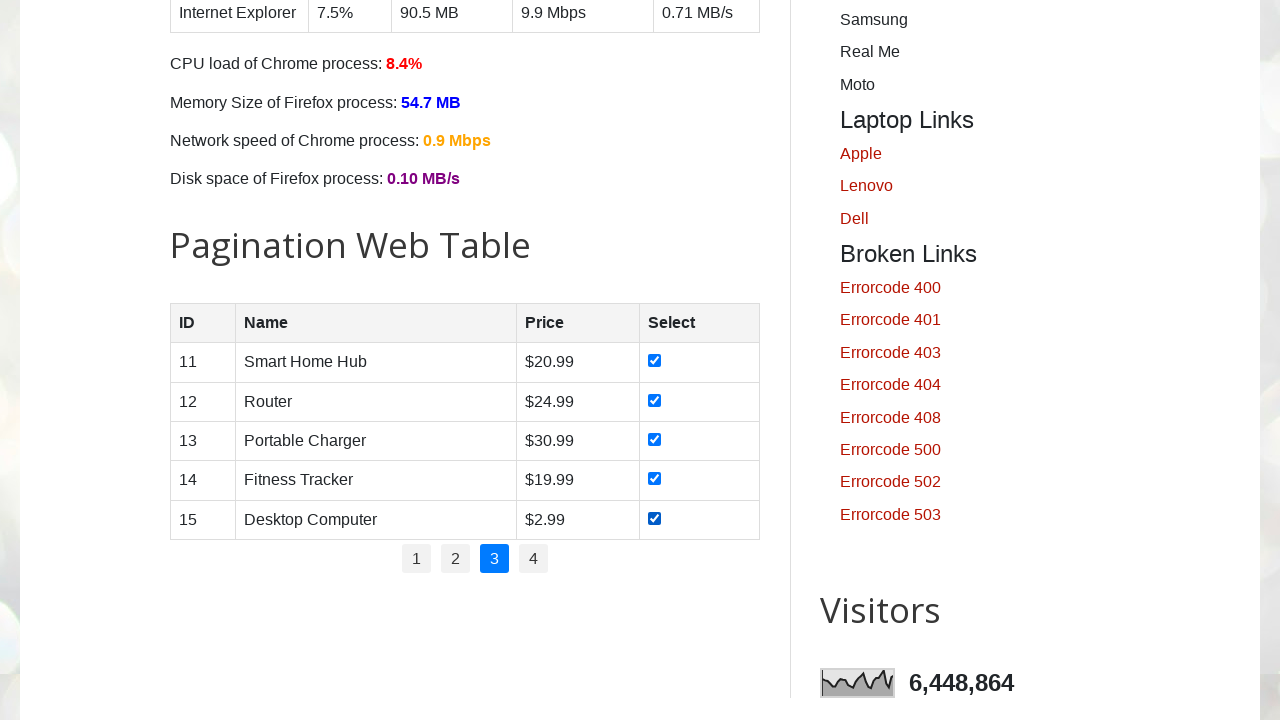

Clicked pagination link to navigate to page 3 at (534, 559) on //ul[@id='pagination']//li[4]//a
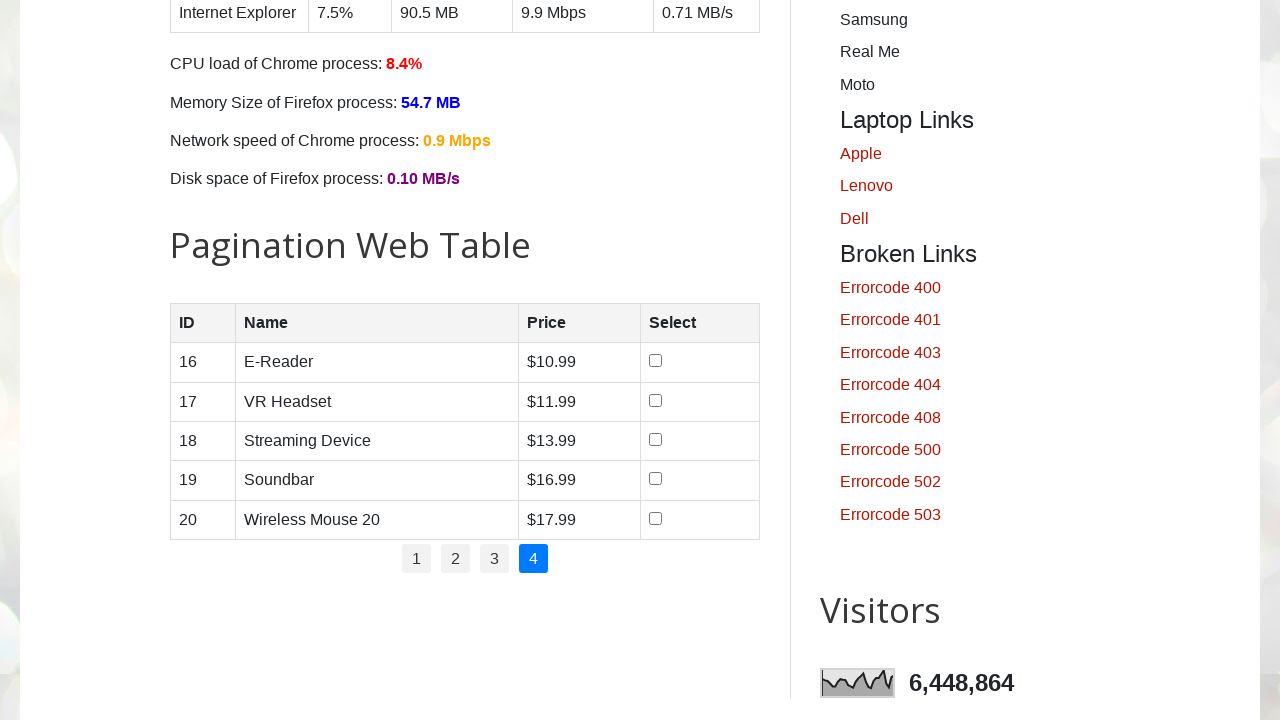

Waited for page 3 to load
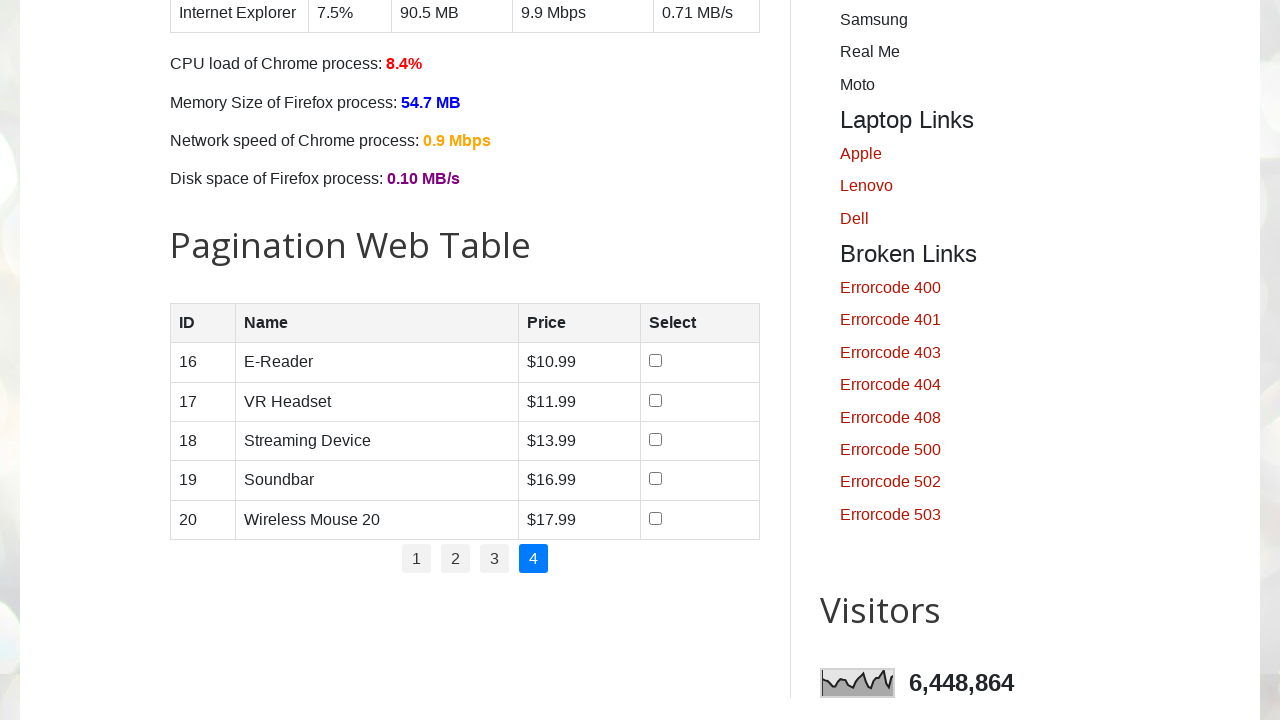

Counted 6 rows in product table on page 3
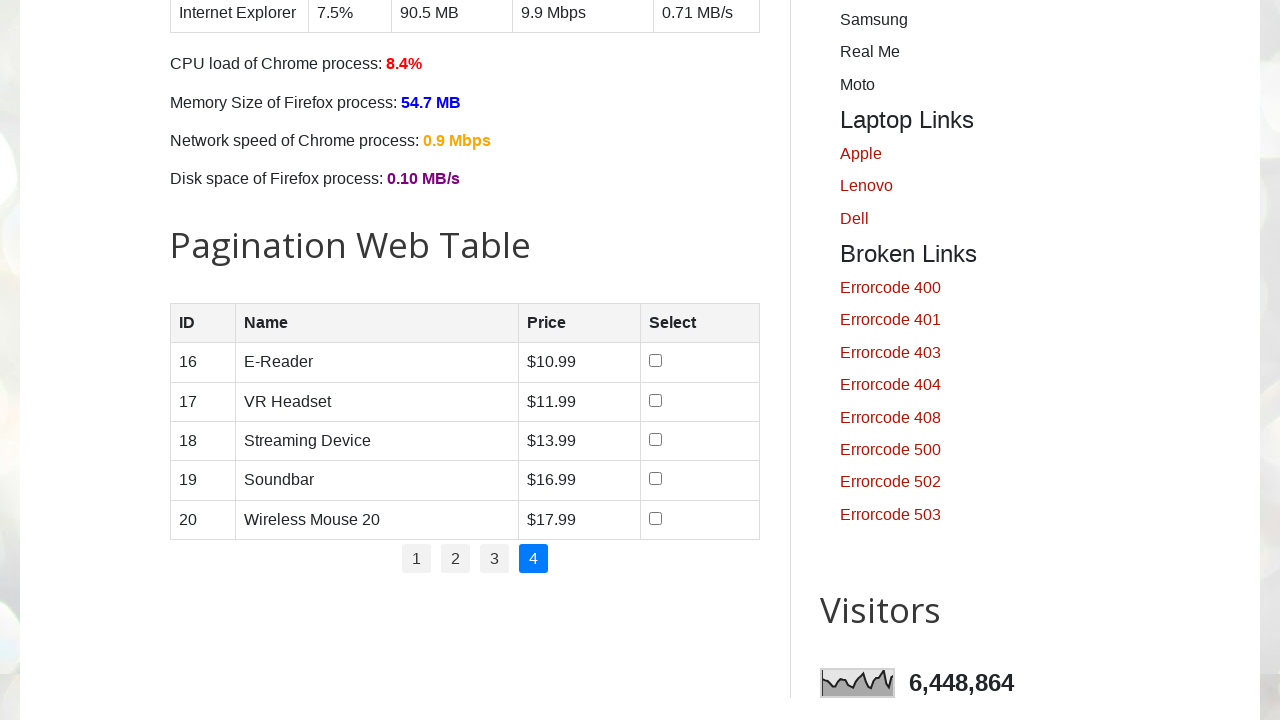

Checked checkbox in 4th column of row 1 on page 3 at (656, 361) on //table[@id='productTable']//tr[1]//td[4]//input
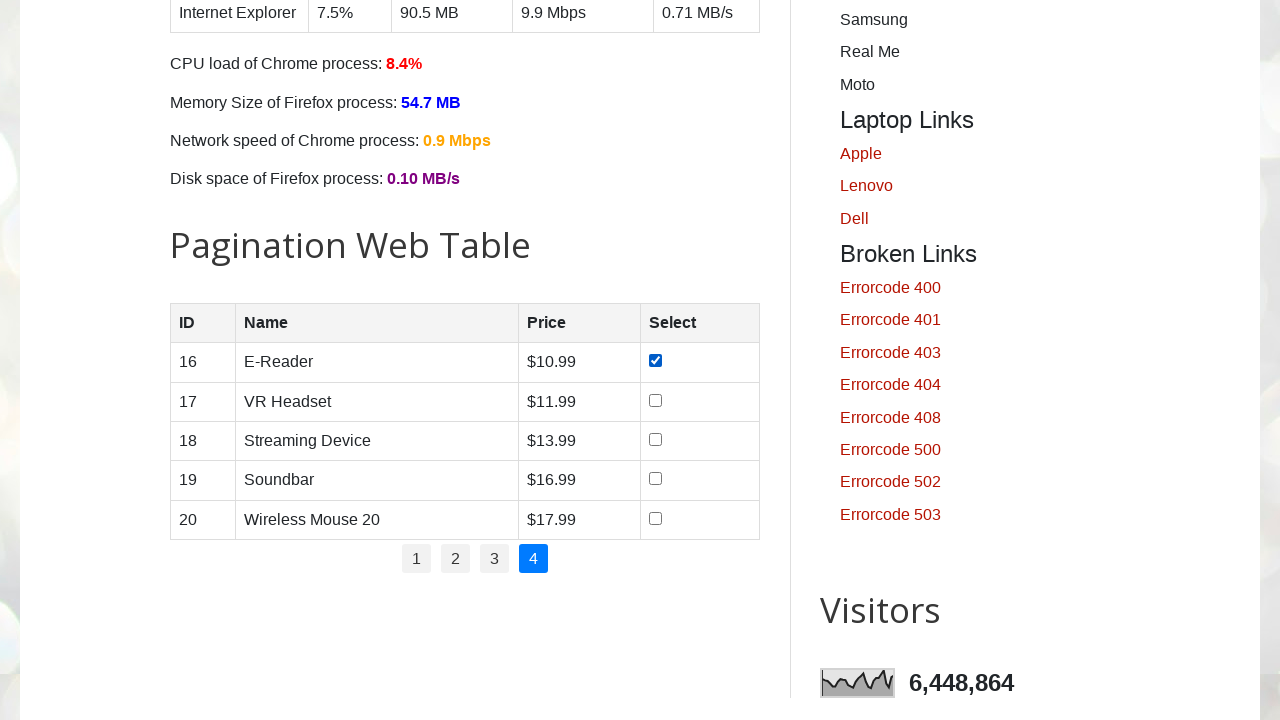

Checked checkbox in 4th column of row 2 on page 3 at (656, 400) on //table[@id='productTable']//tr[2]//td[4]//input
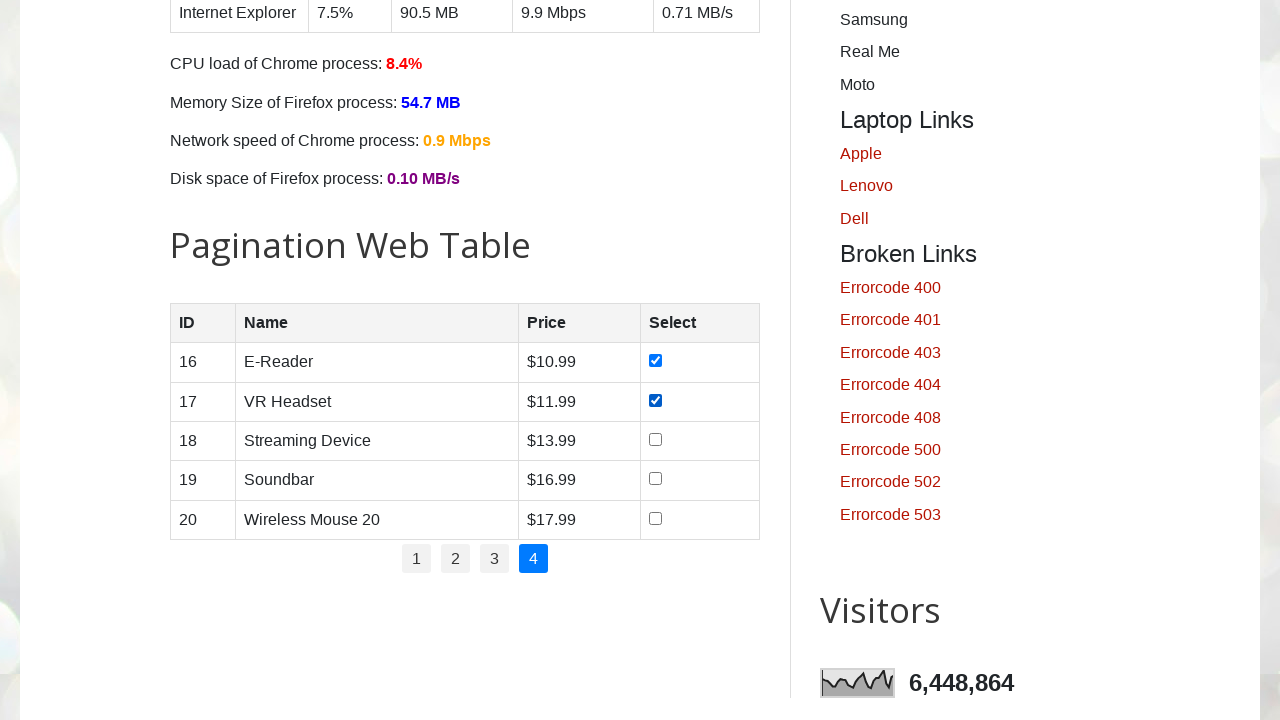

Checked checkbox in 4th column of row 3 on page 3 at (656, 439) on //table[@id='productTable']//tr[3]//td[4]//input
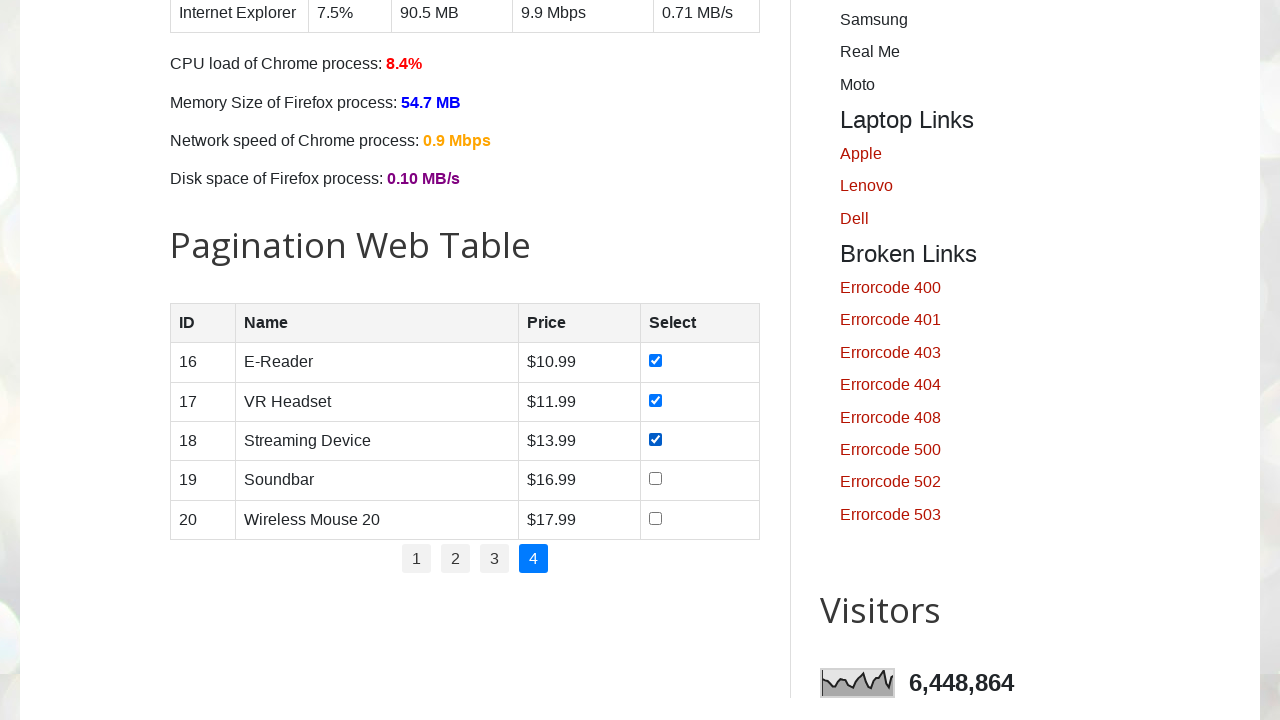

Checked checkbox in 4th column of row 4 on page 3 at (656, 479) on //table[@id='productTable']//tr[4]//td[4]//input
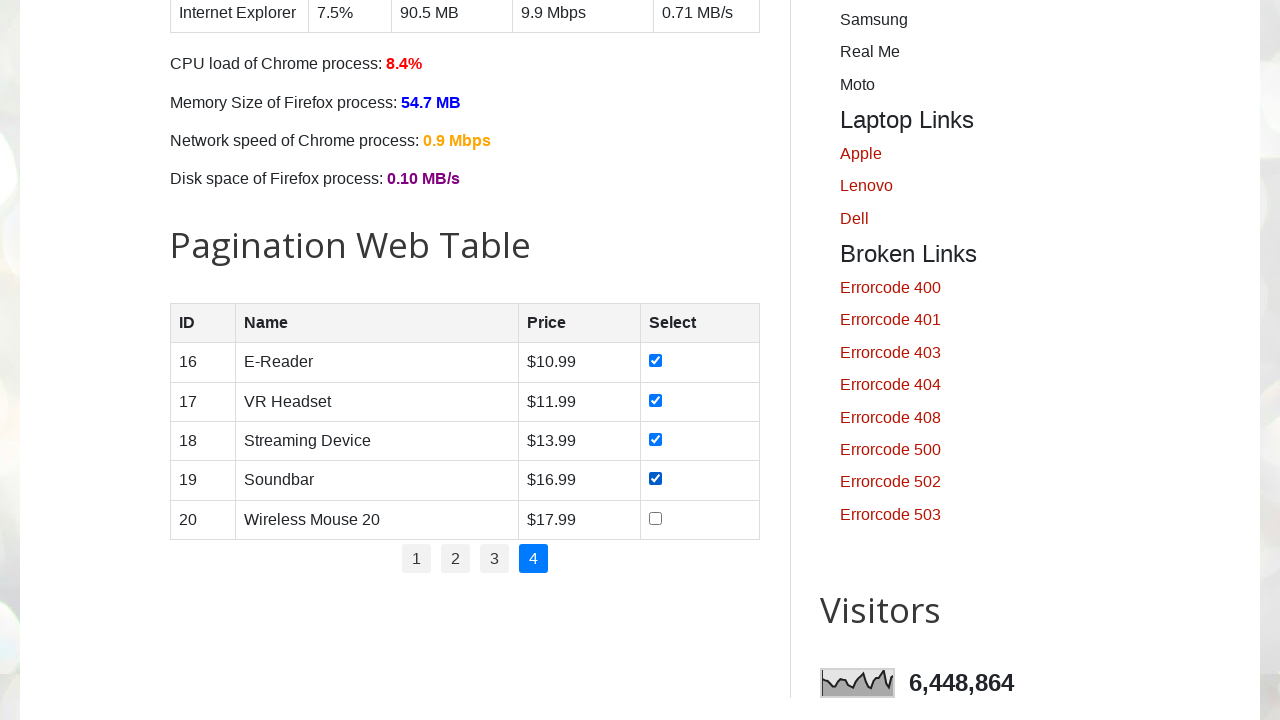

Checked checkbox in 4th column of row 5 on page 3 at (656, 518) on //table[@id='productTable']//tr[5]//td[4]//input
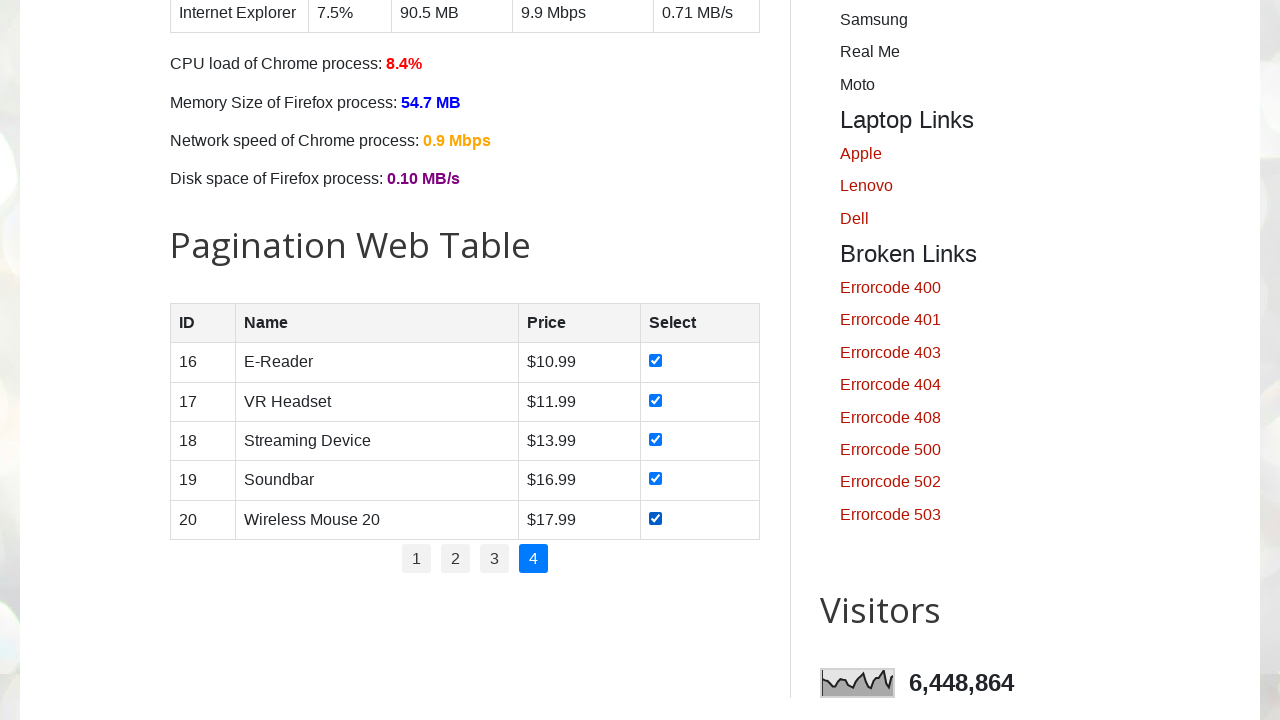

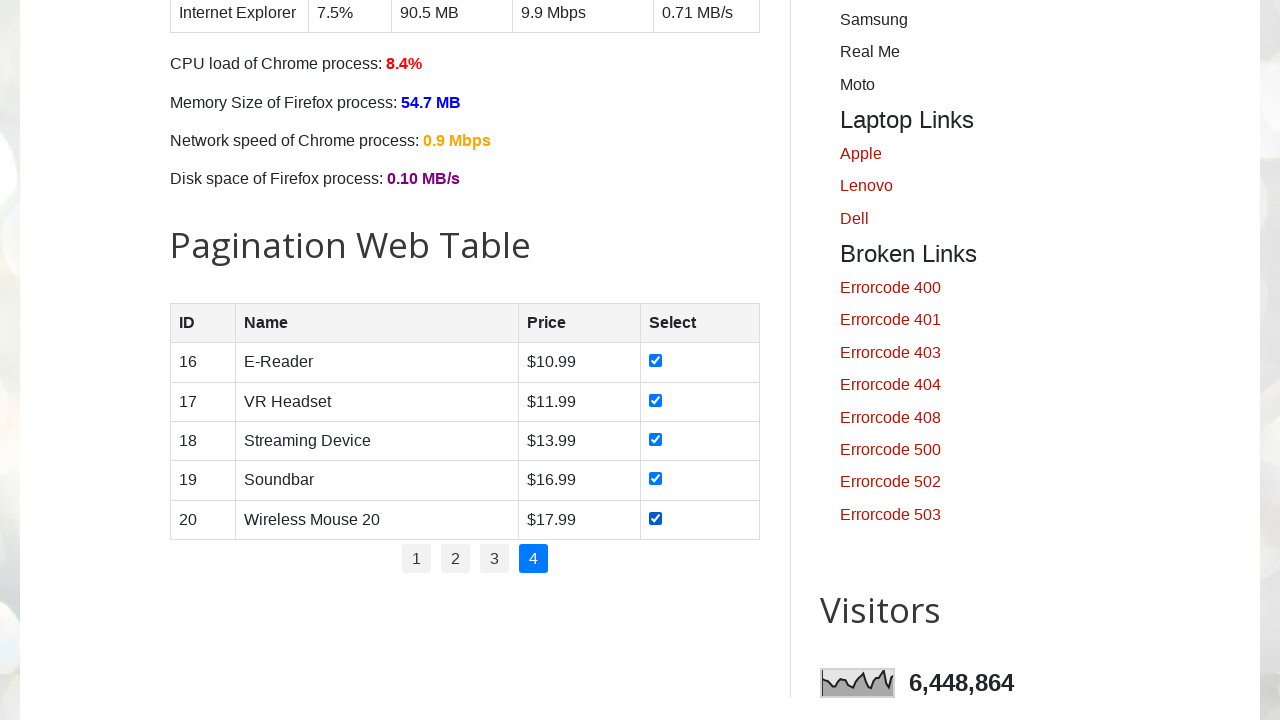